Tests date selection from a React calendar component by selecting a specific year, month, and day

Starting URL: https://rahulshettyacademy.com/seleniumPractise/#/offers

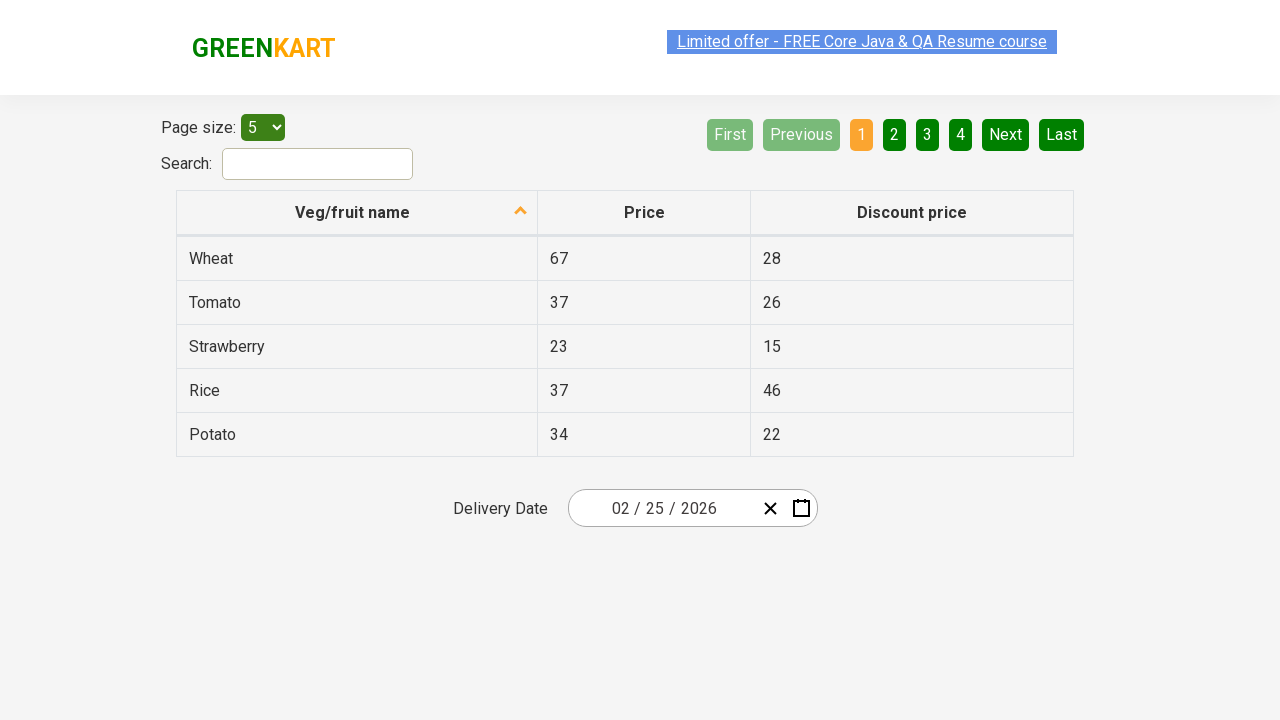

Clicked on calendar field to open date picker at (662, 508) on xpath=//div[contains(@class, 'react-date-picker__inputGroup')]
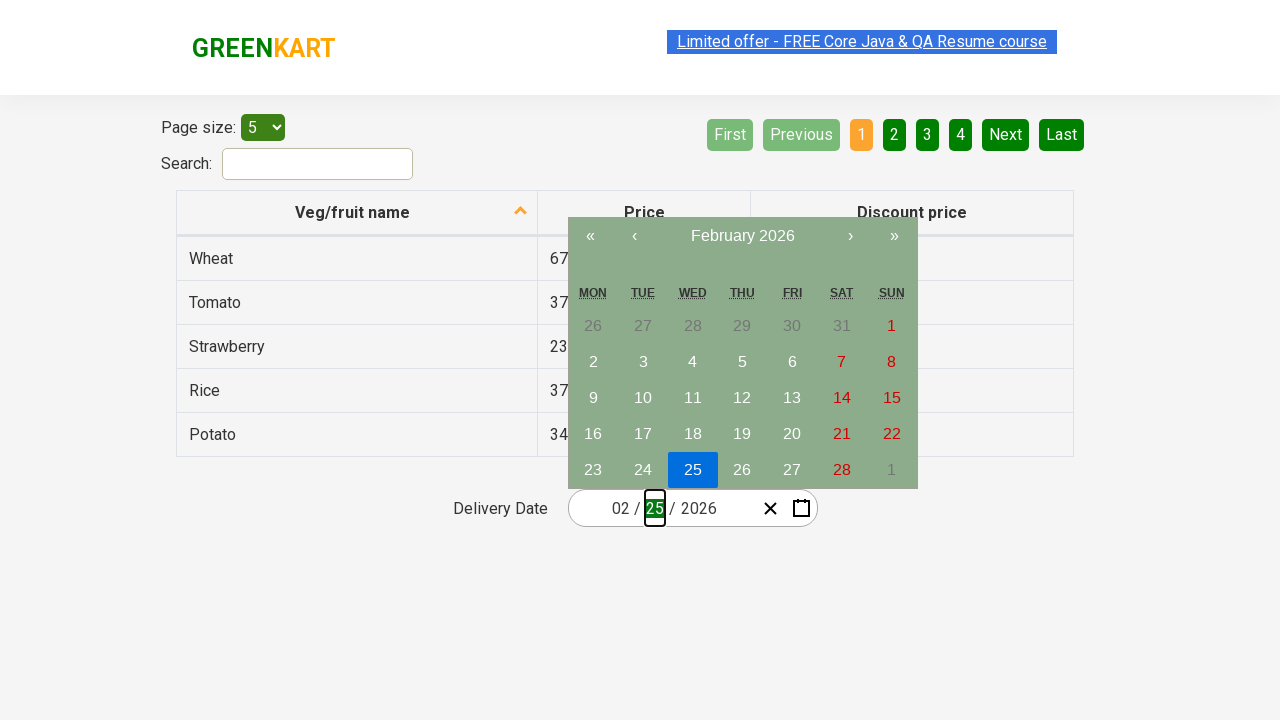

Clicked calendar navigation label to switch to month view at (742, 236) on xpath=//button[contains(@class, 'react-calendar__navigation__label')]
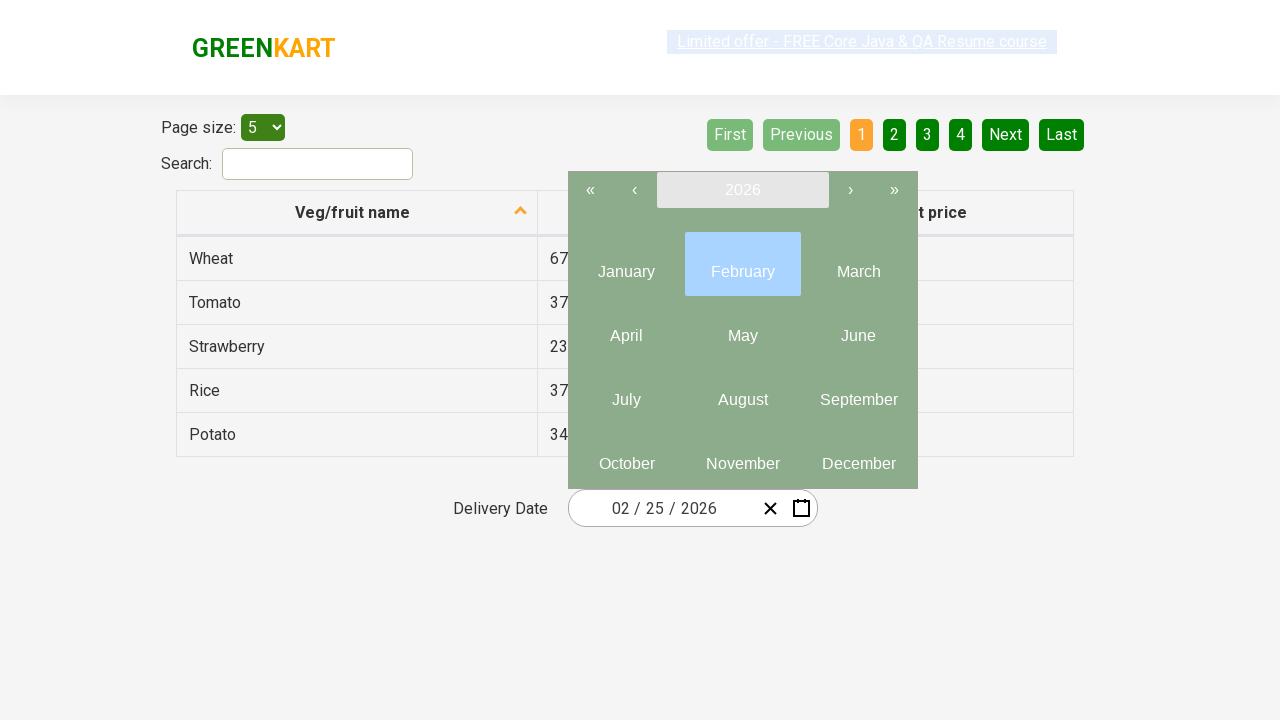

Clicked calendar navigation label again to switch to year view at (742, 190) on xpath=//button[contains(@class, 'react-calendar__navigation__label')]
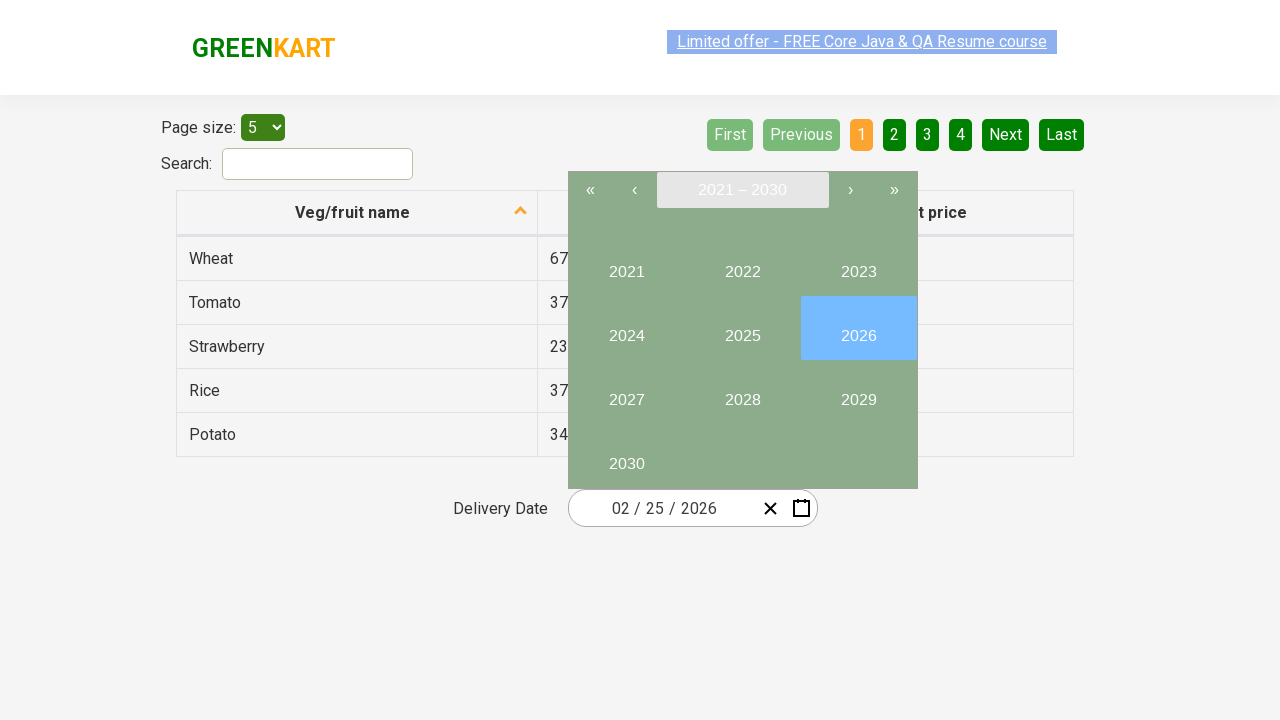

Selected year 2027 from year picker at (626, 392) on text=2027
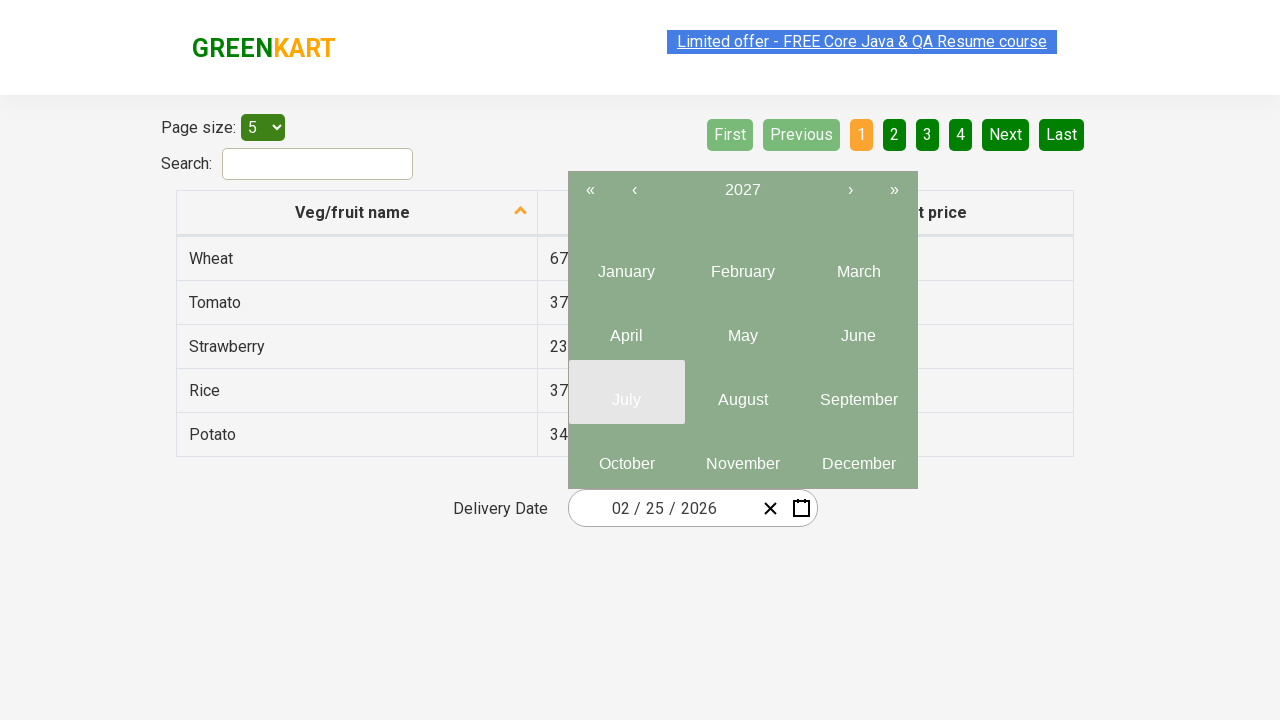

Selected month 6 (June) from month picker at (858, 328) on xpath=//button[contains(@class, 'react-calendar__year-view__months__month')] >> 
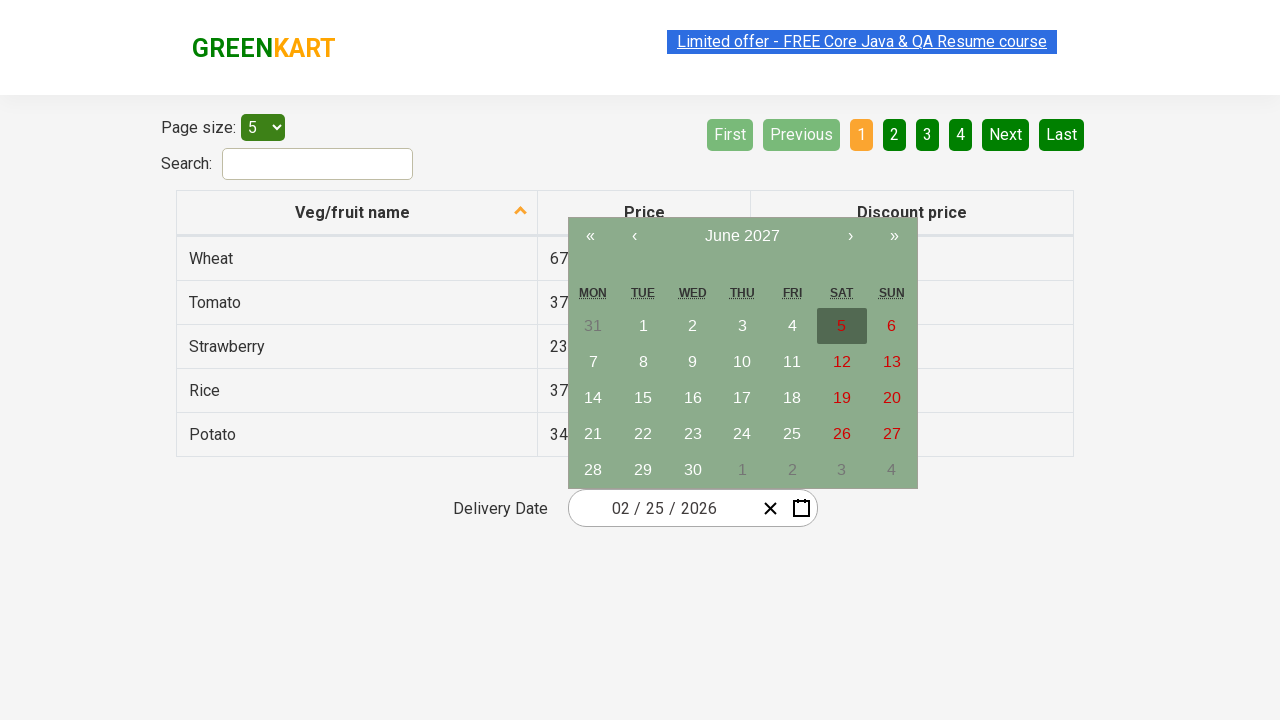

Selected date 15 from calendar at (643, 398) on //abbr[text()='15']
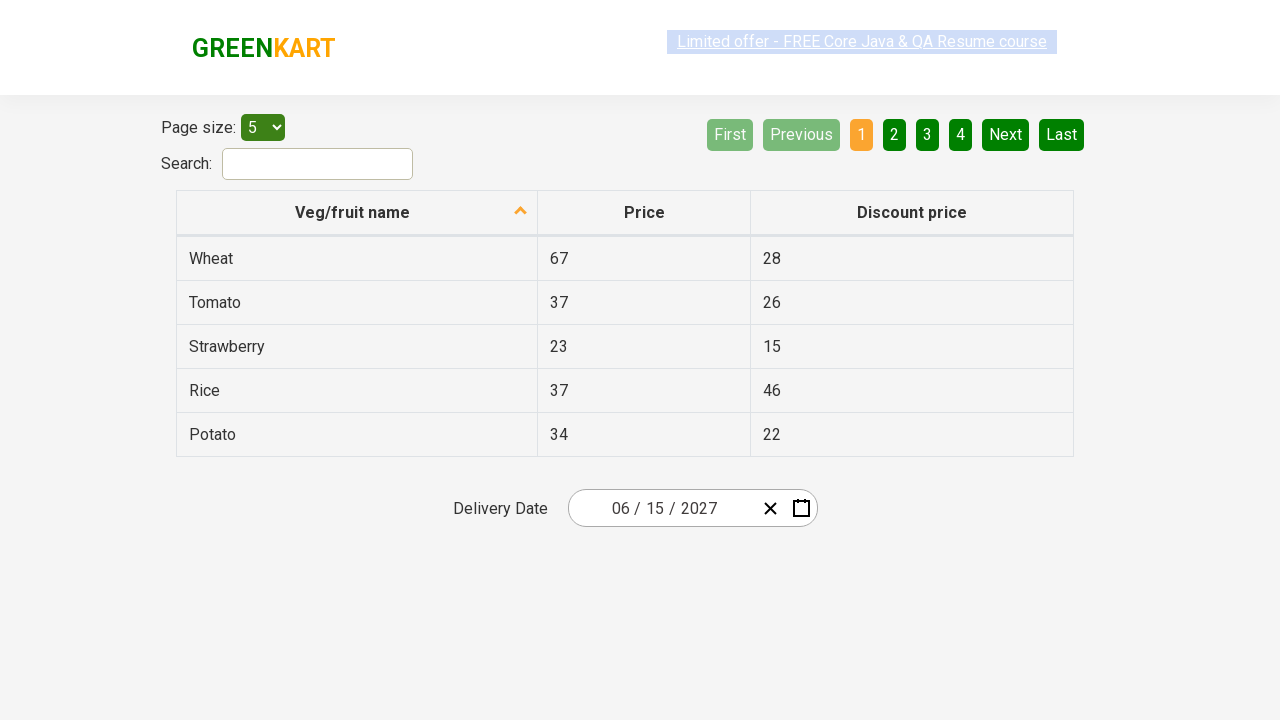

Waited 500ms for date selection to be processed
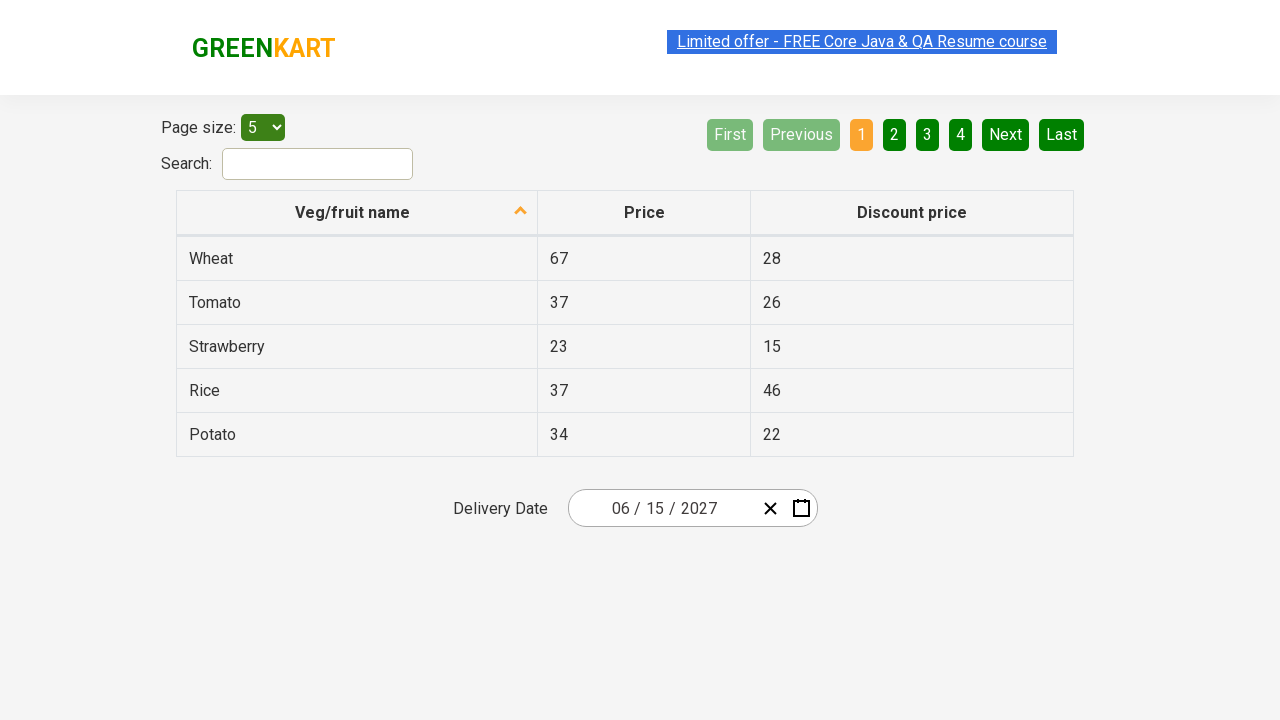

Located all date input fields
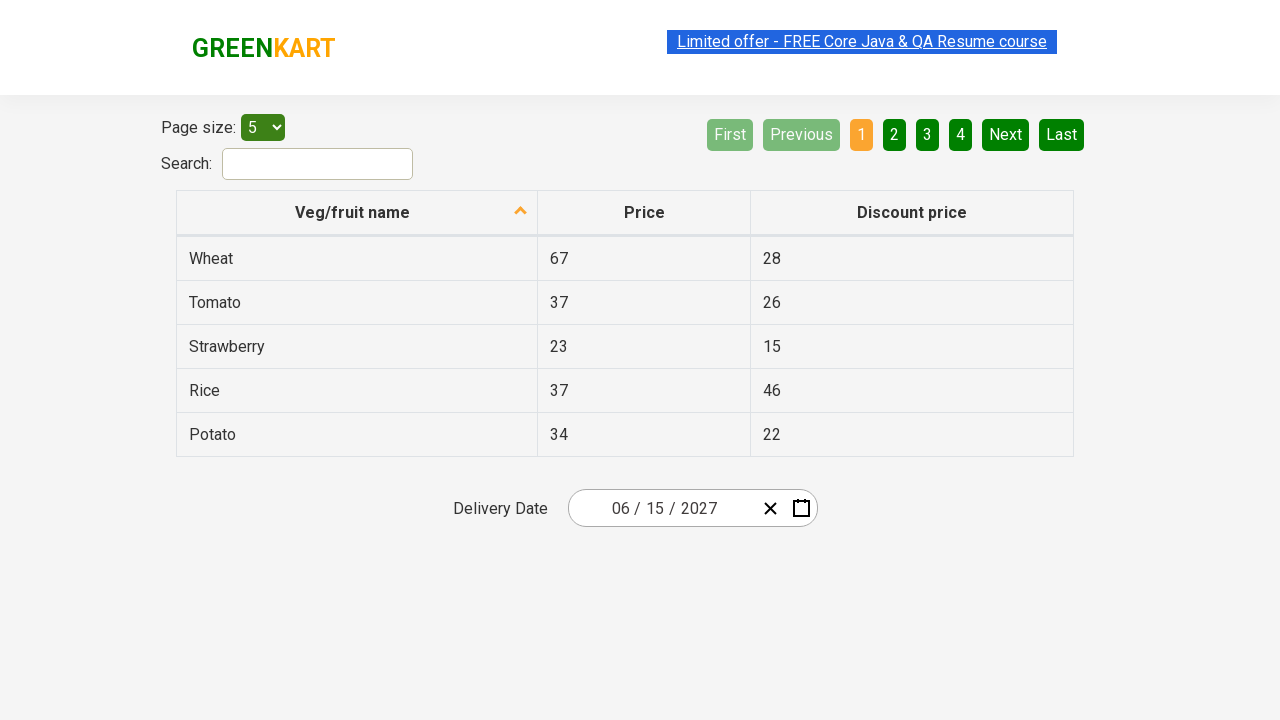

Verified date input field 1 contains expected value '6'
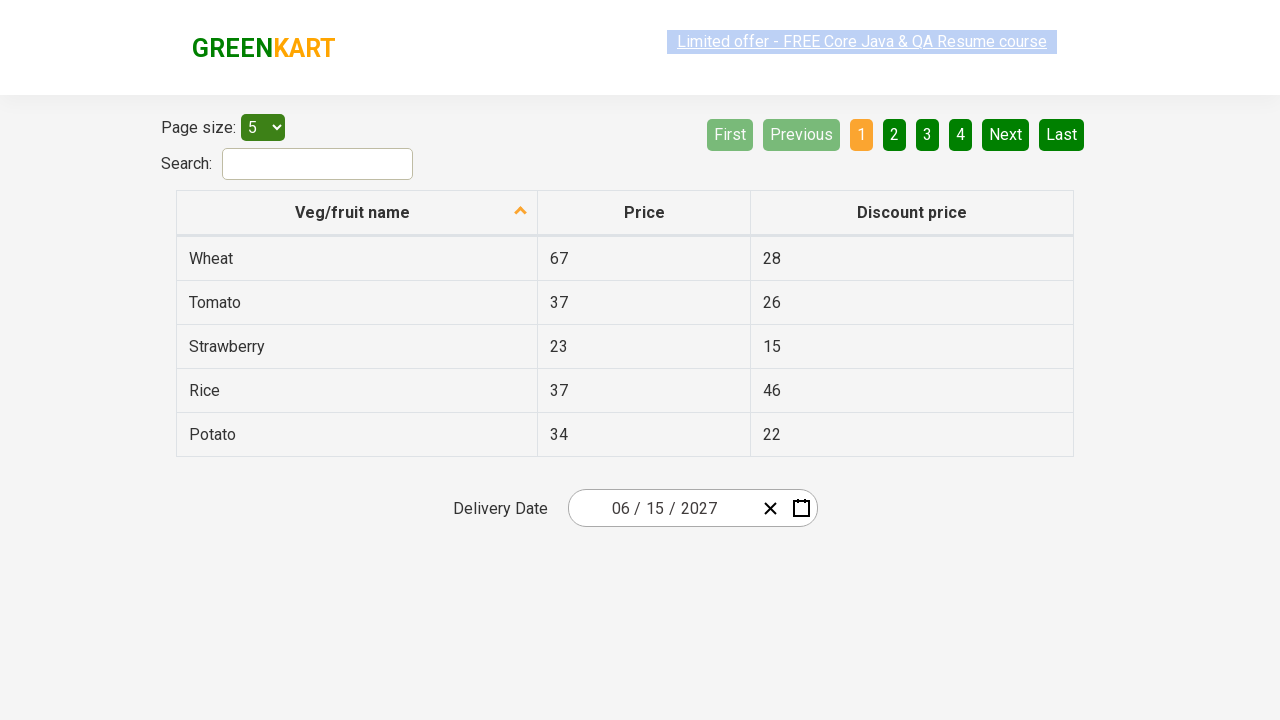

Verified date input field 2 contains expected value '15'
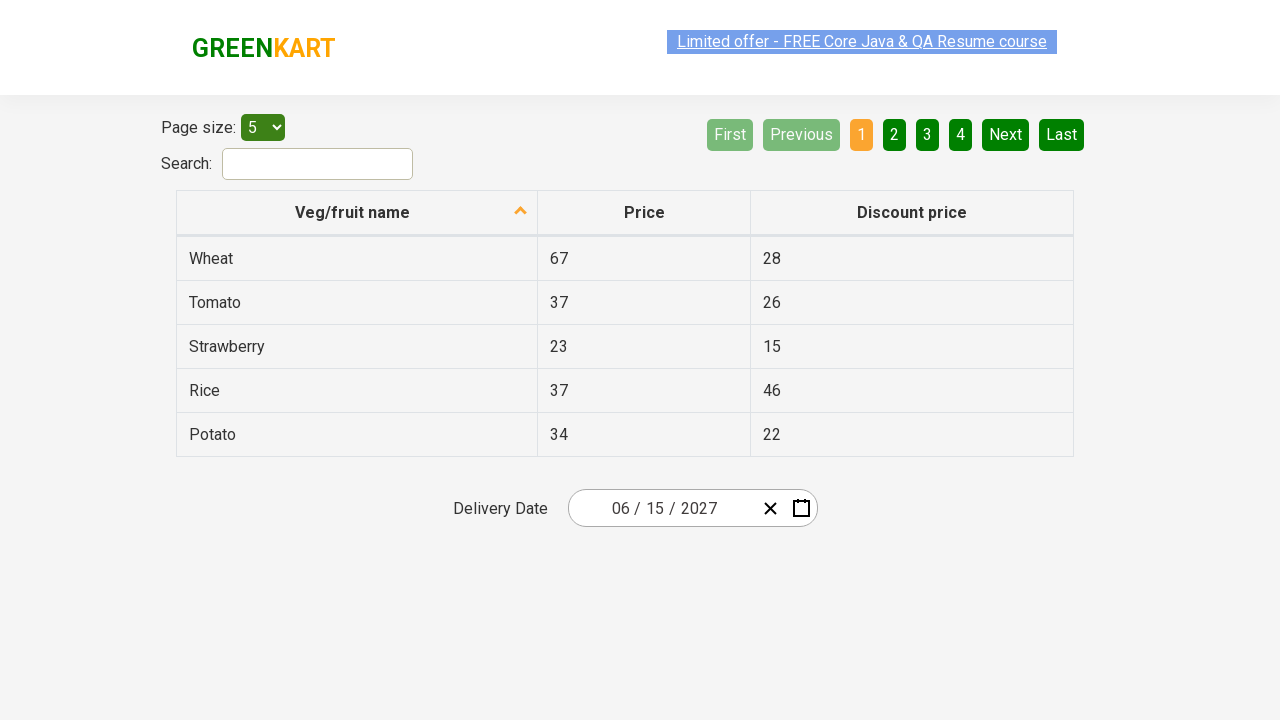

Verified date input field 3 contains expected value '2027'
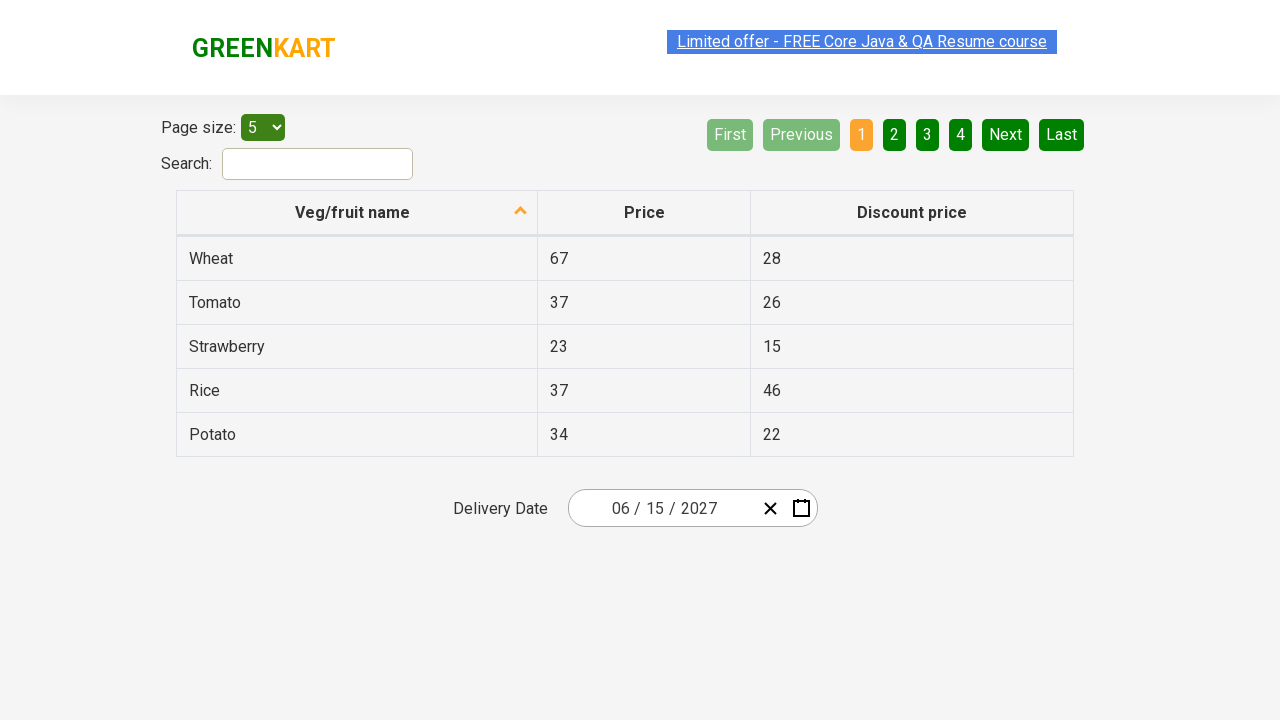

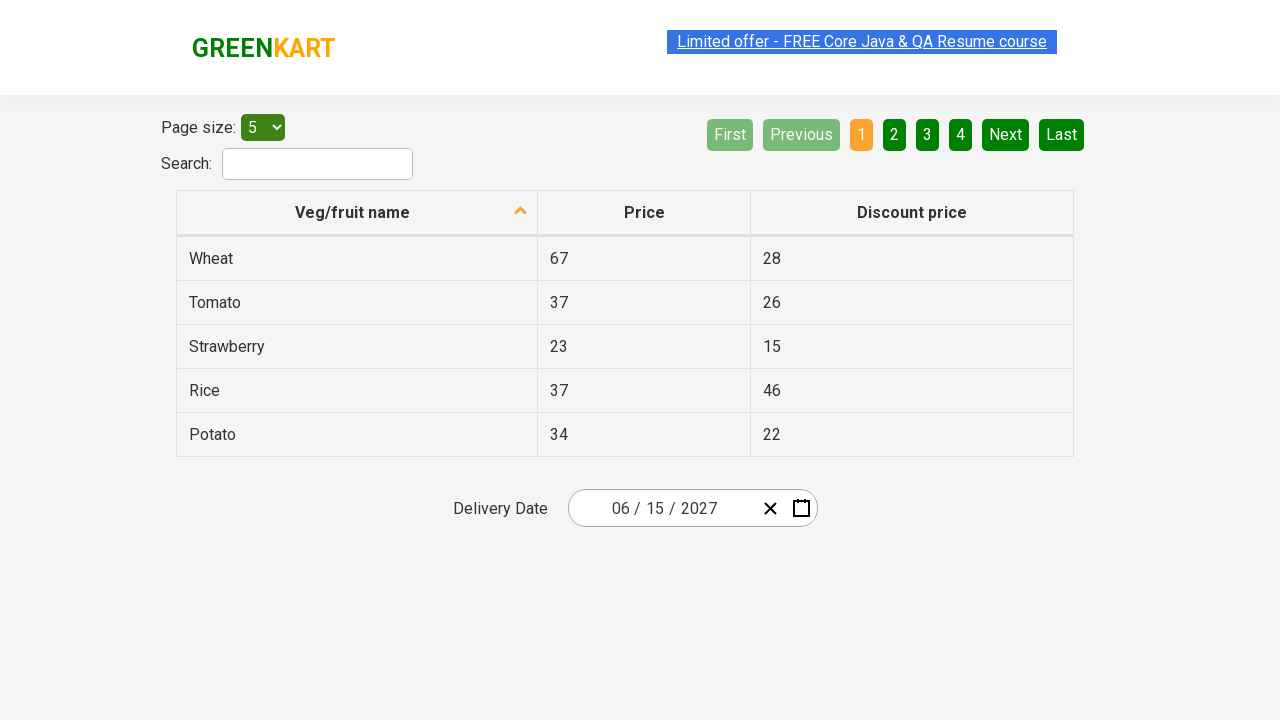